Tests browser alert handling by clicking buttons that trigger JavaScript alerts and accepting them. First triggers a simple alert, then triggers a timed alert that appears after a delay.

Starting URL: https://demoqa.com/alerts

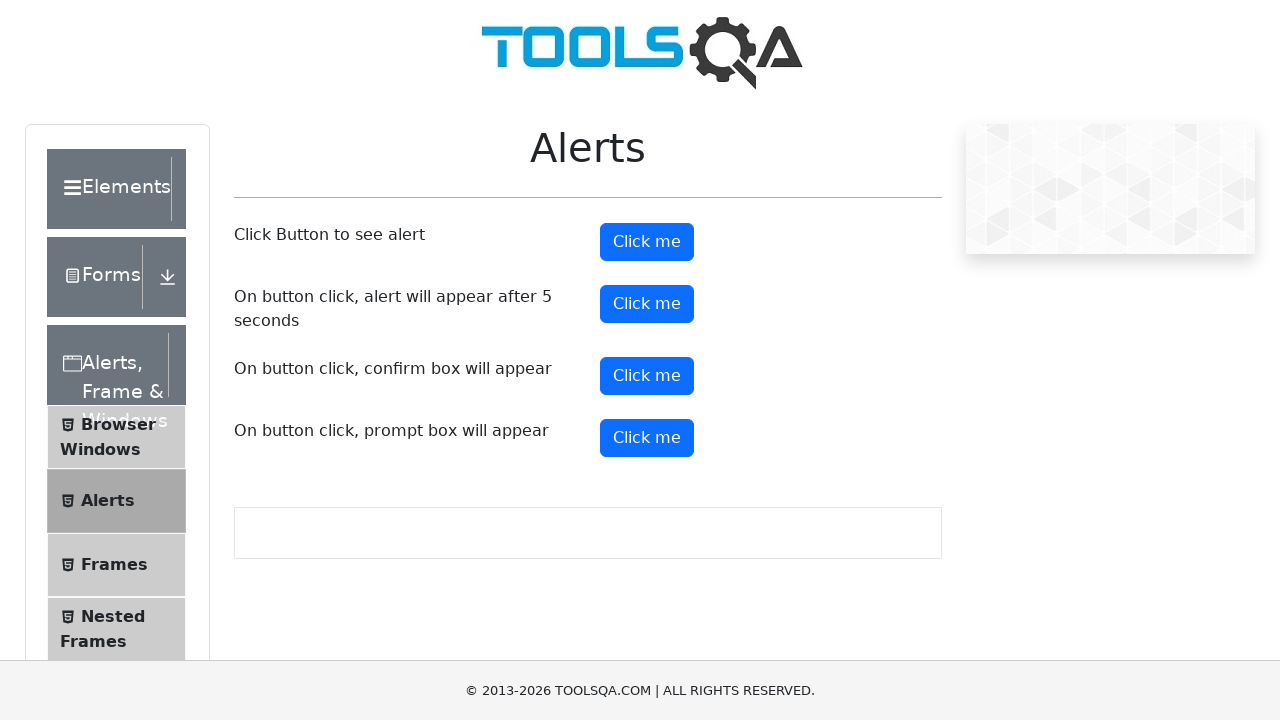

Clicked button to trigger simple alert at (647, 242) on #alertButton
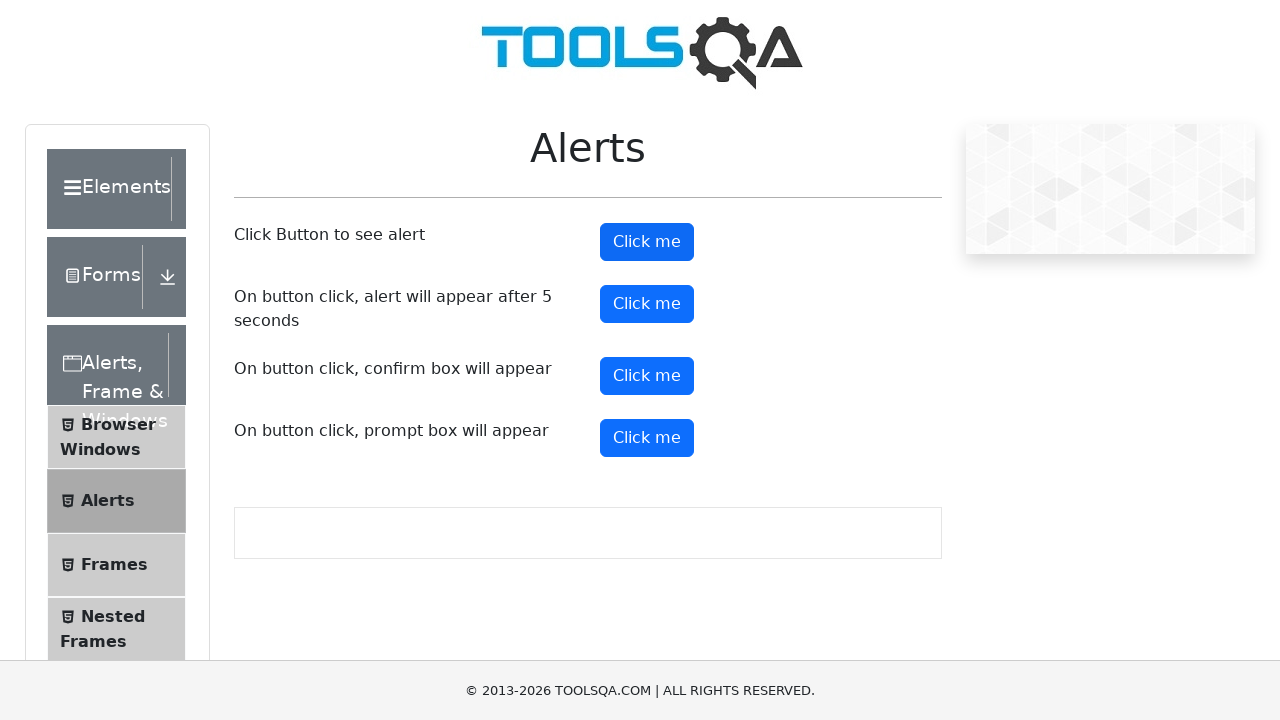

Set up dialog handler to accept alerts
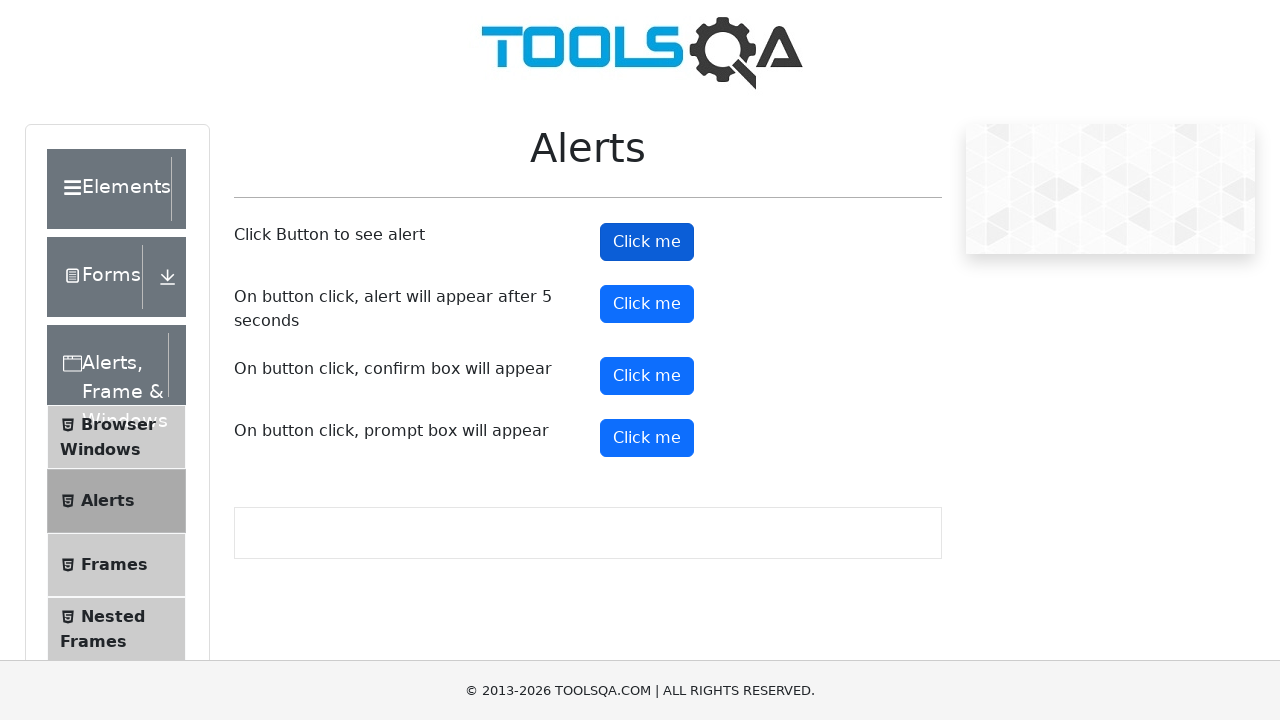

Waited for simple alert to be handled
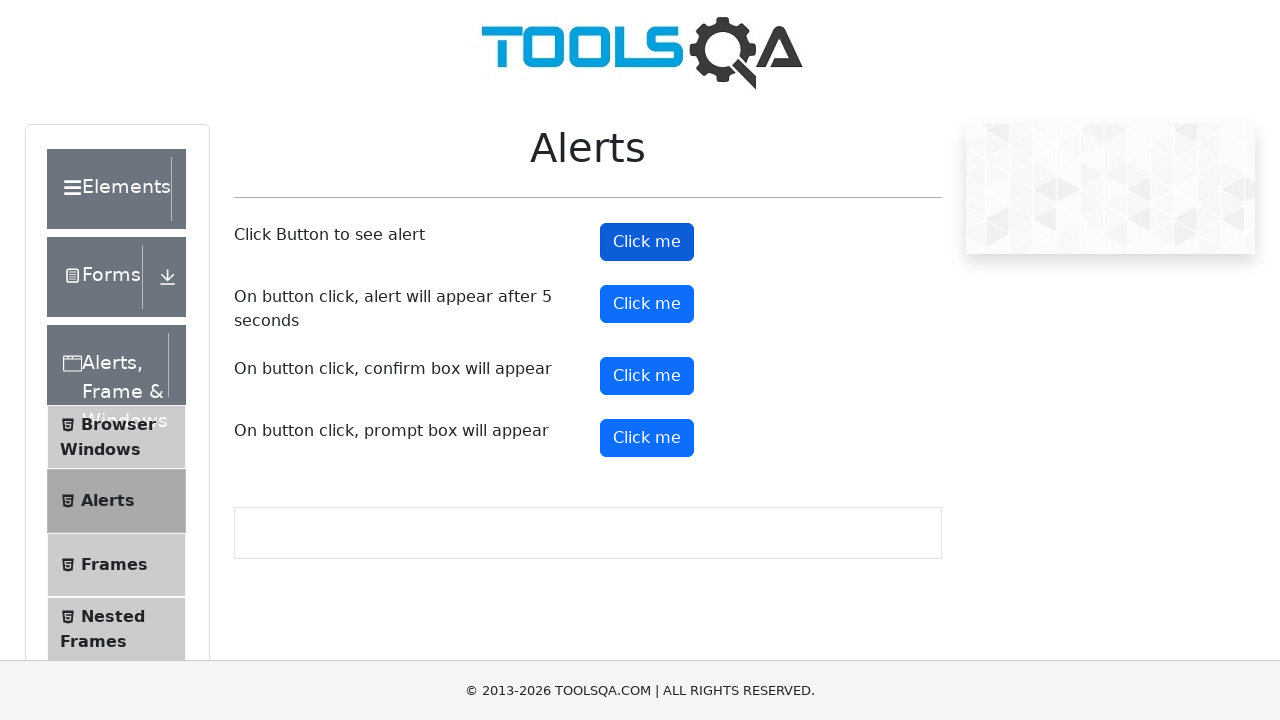

Updated dialog handler for timed alert
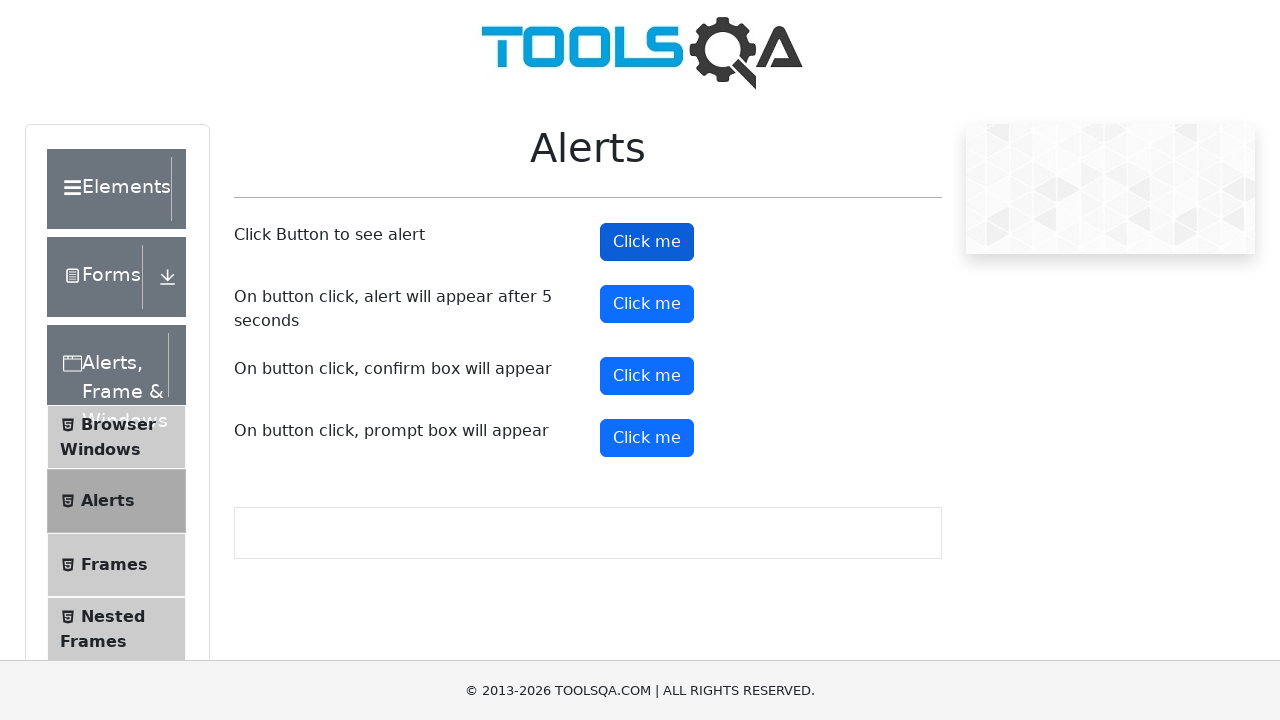

Clicked button to trigger timed alert at (647, 304) on #timerAlertButton
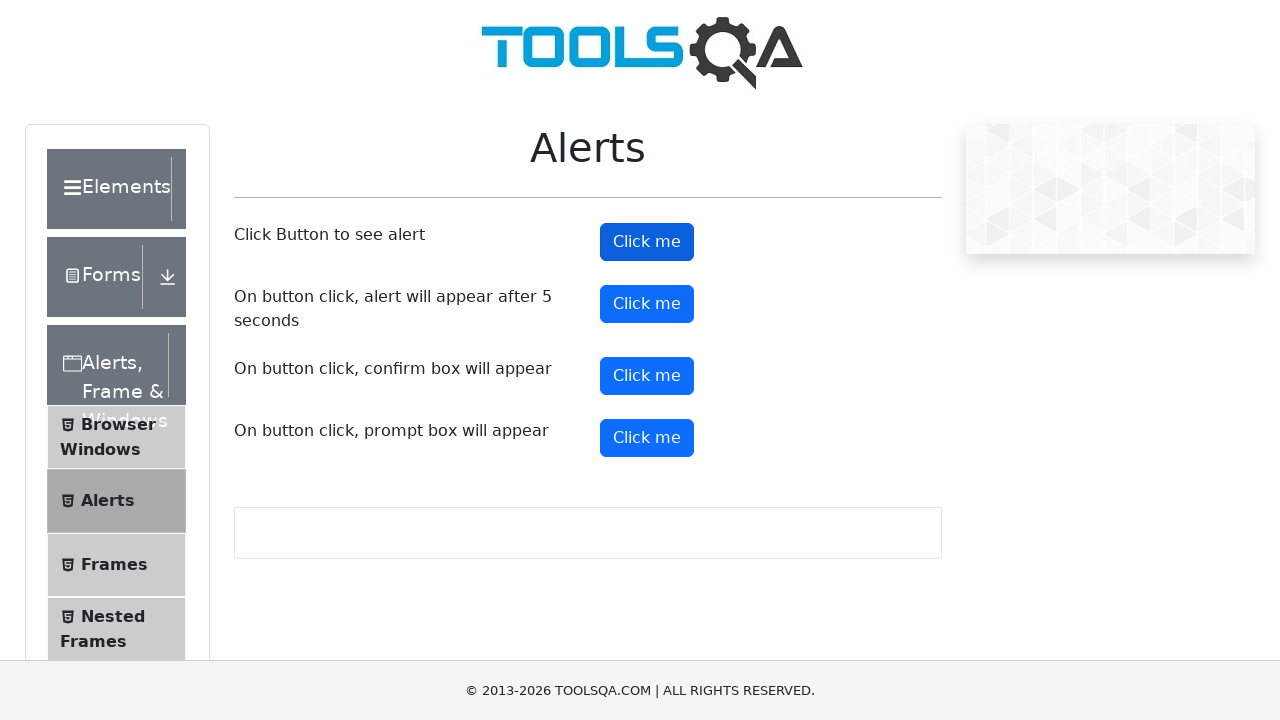

Waited for timed alert to appear and be handled
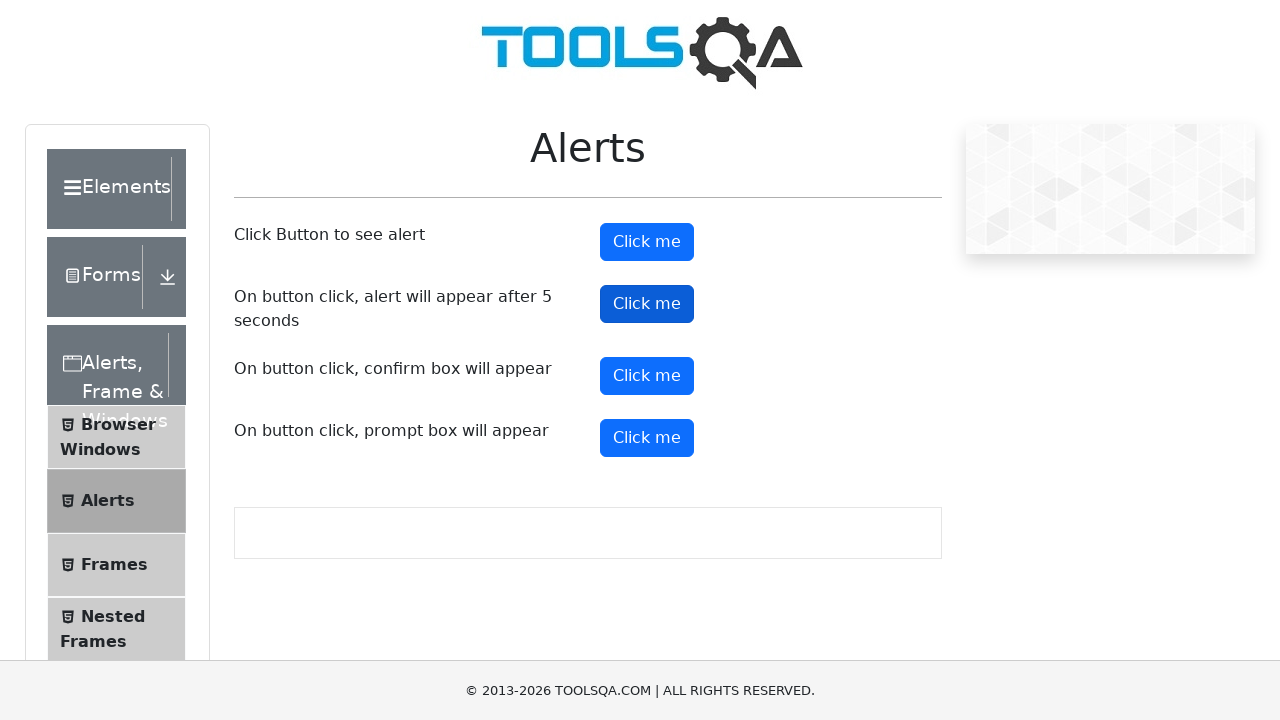

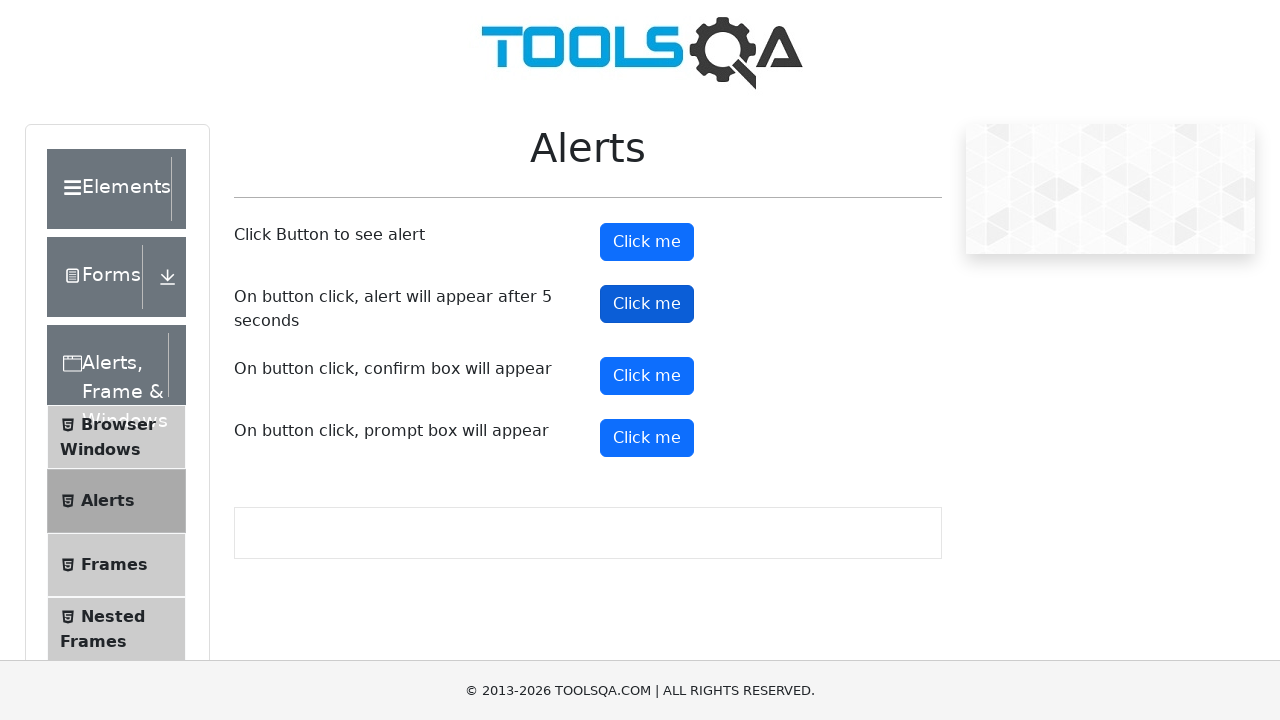